Tests editing a todo item by double-clicking, entering new text, and pressing Enter

Starting URL: https://demo.playwright.dev/todomvc

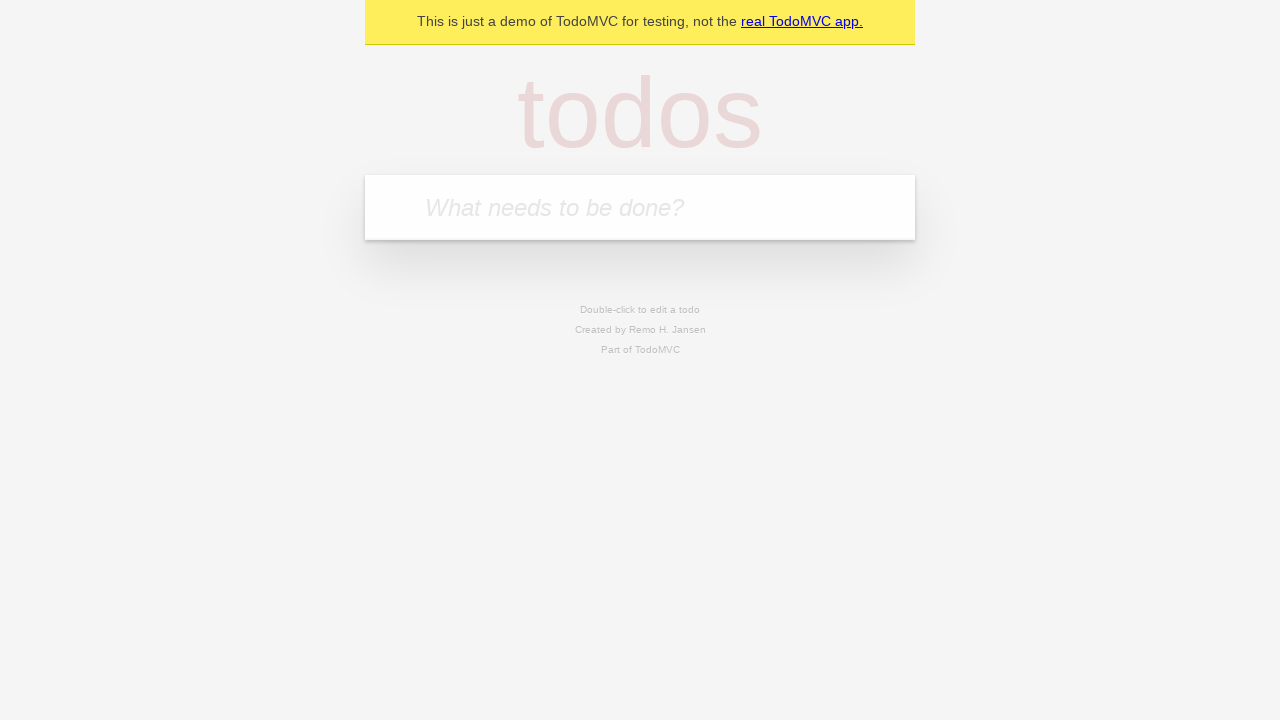

Filled new todo input with 'buy some cheese' on .new-todo
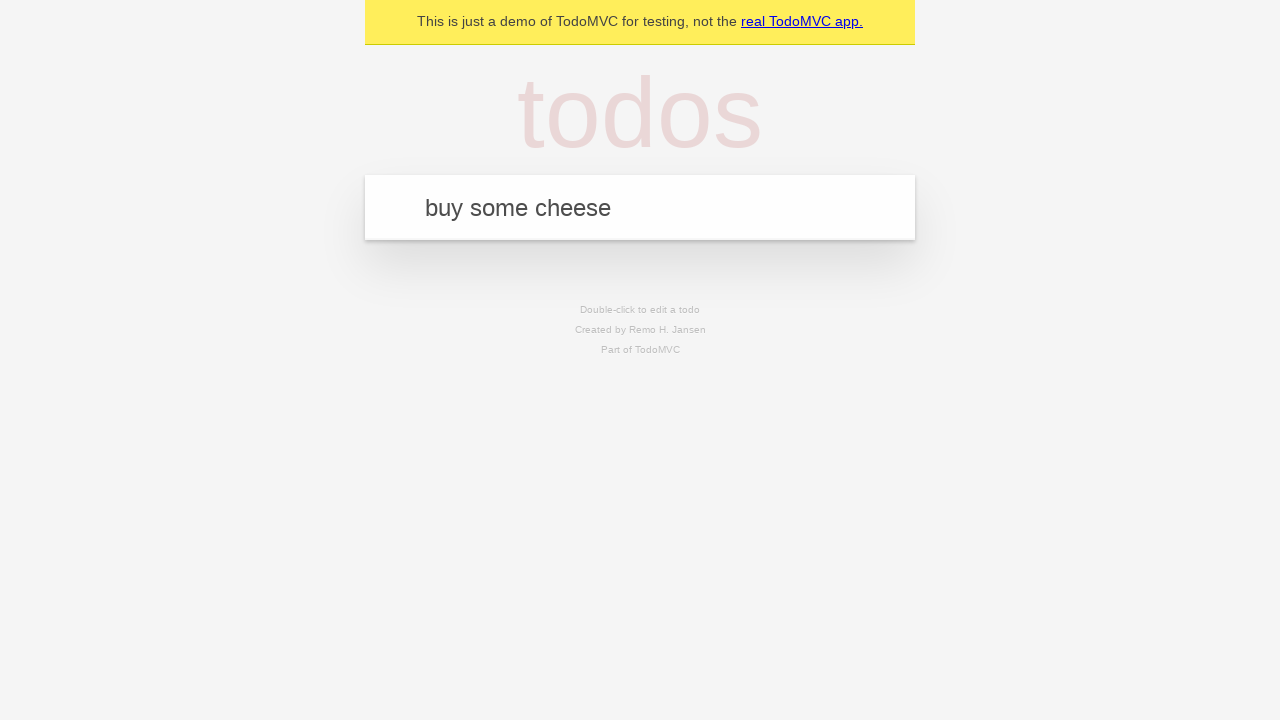

Pressed Enter to create first todo on .new-todo
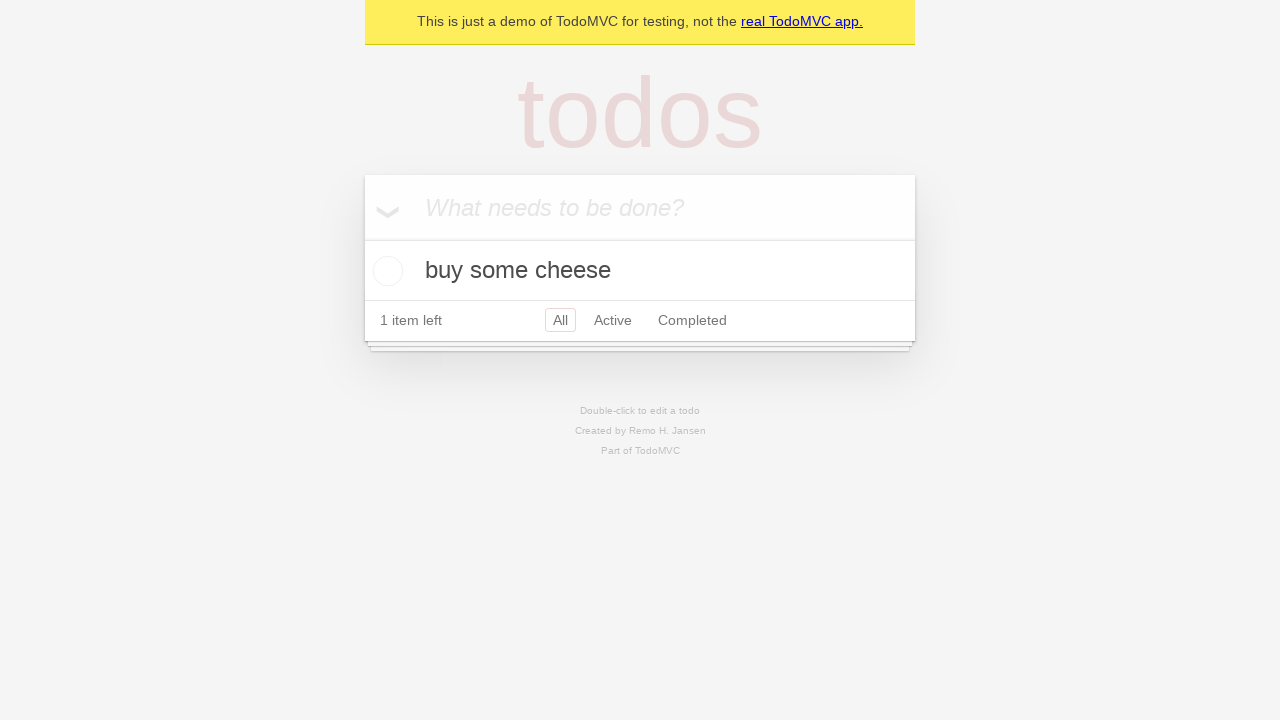

Filled new todo input with 'feed the cat' on .new-todo
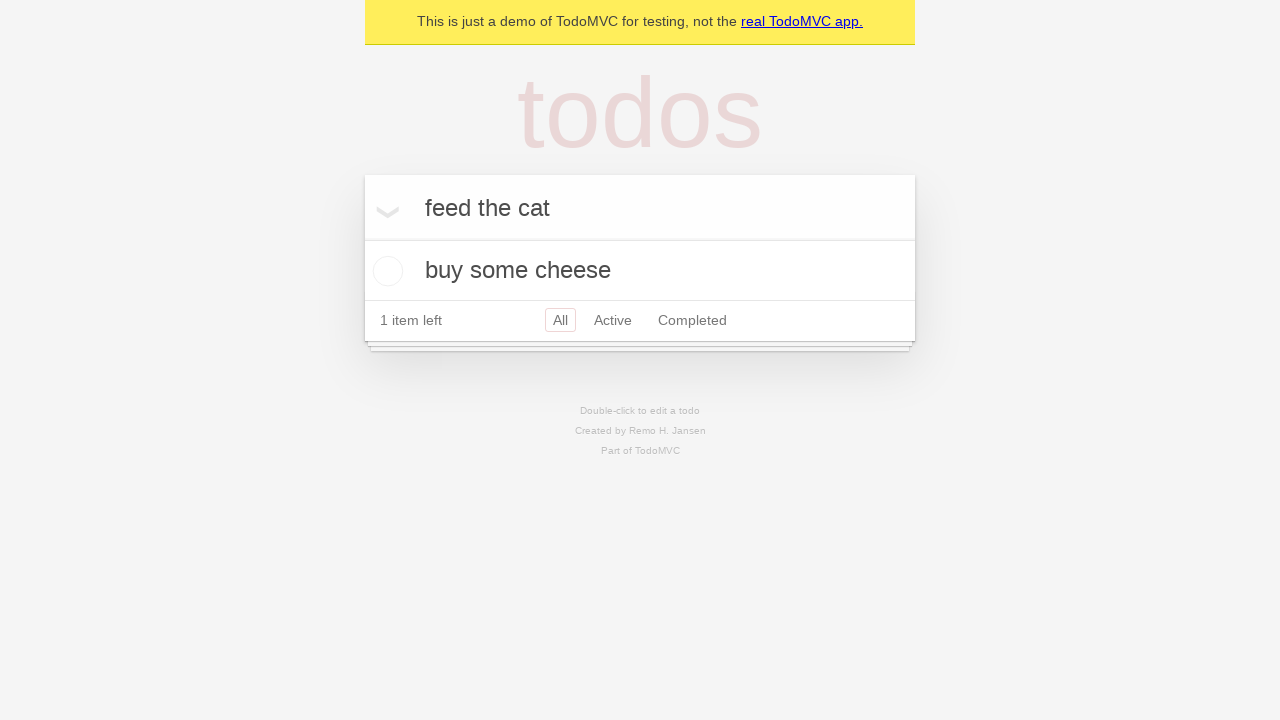

Pressed Enter to create second todo on .new-todo
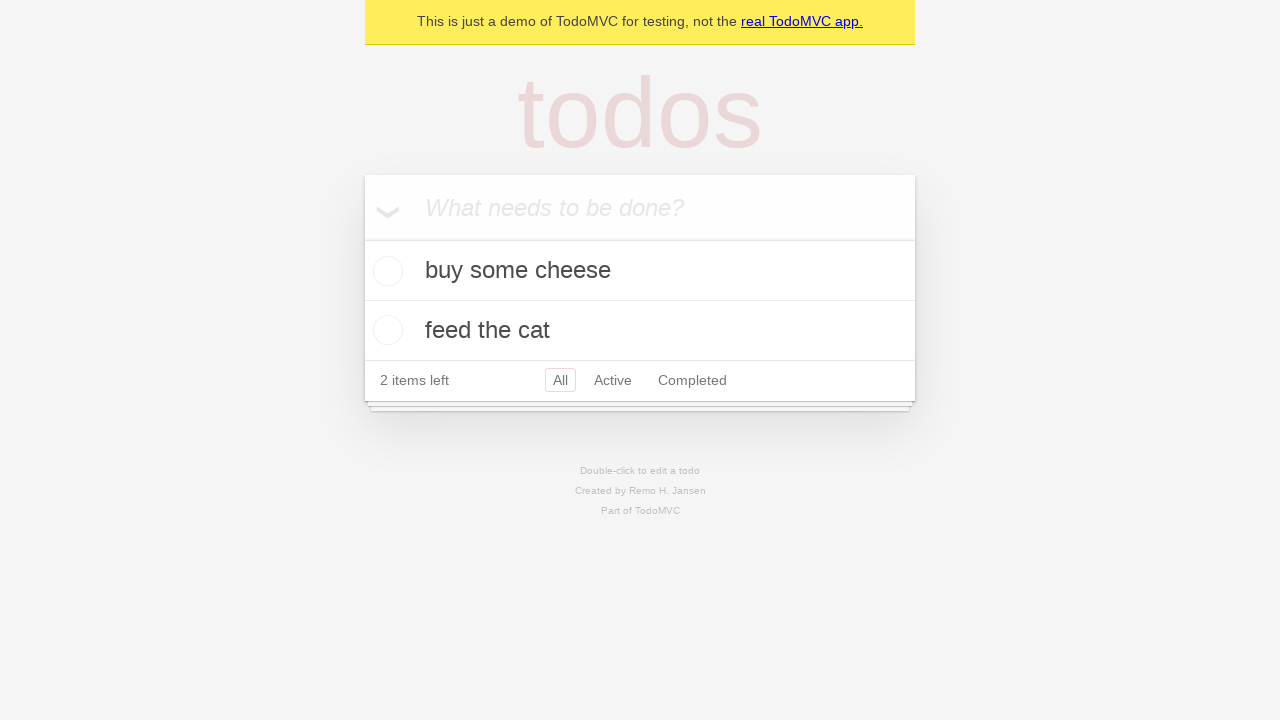

Filled new todo input with 'book a doctors appointment' on .new-todo
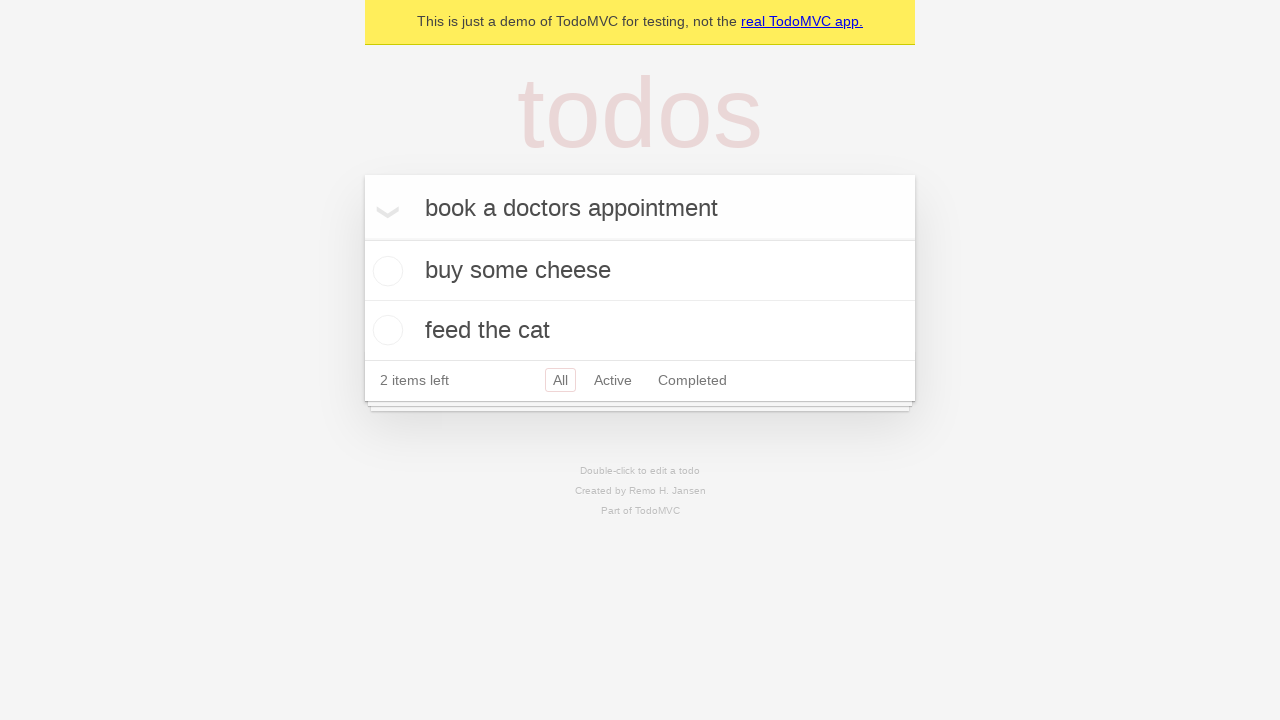

Pressed Enter to create third todo on .new-todo
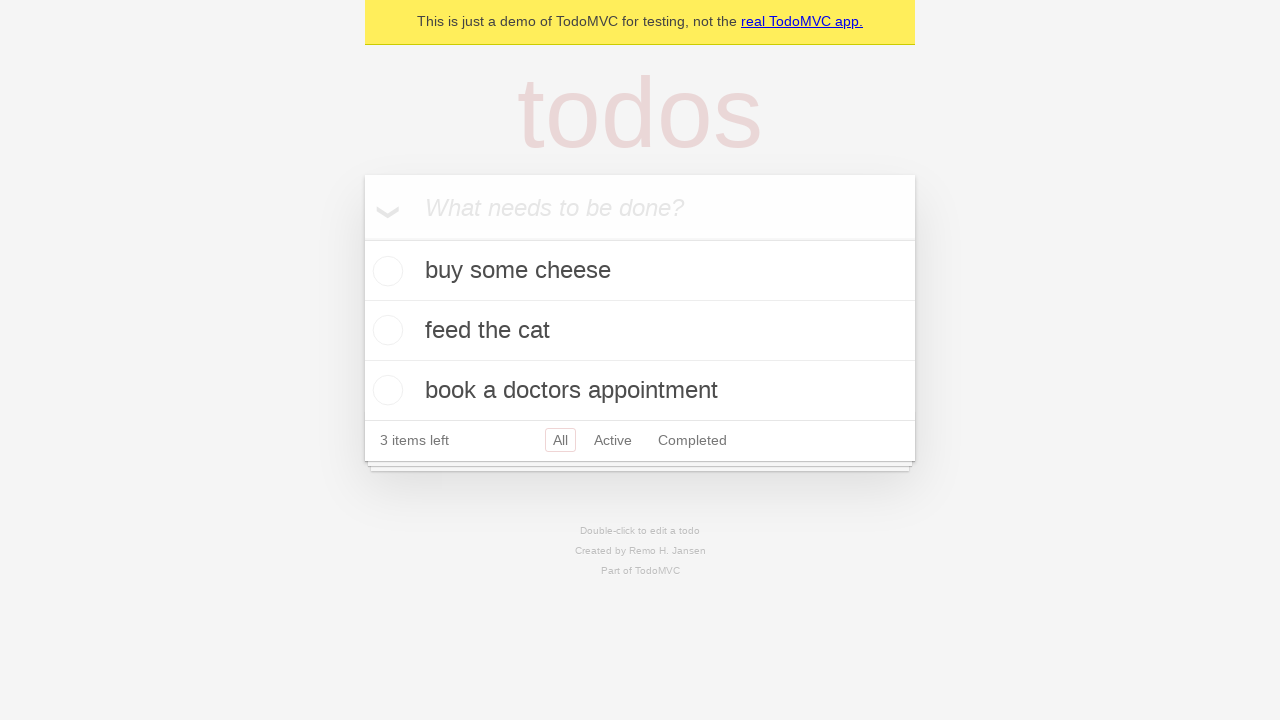

Double-clicked second todo item to enter edit mode at (640, 331) on .todo-list li >> nth=1
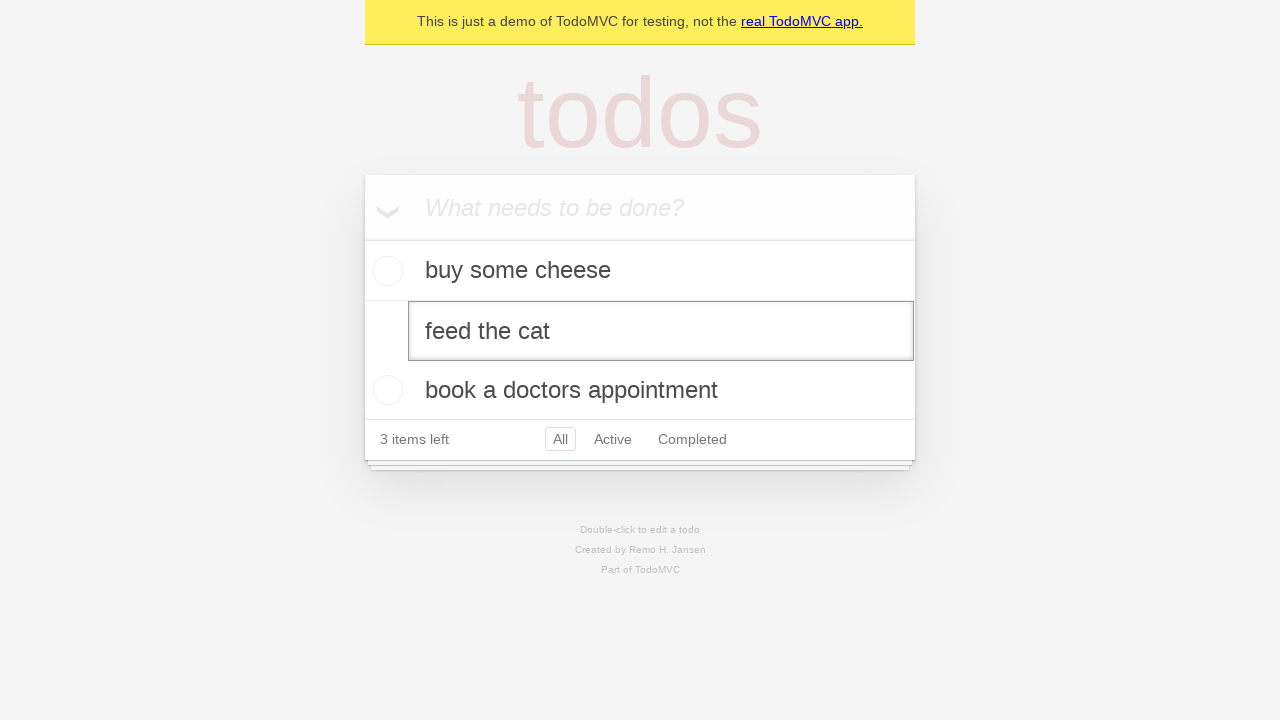

Filled edit field with new text 'buy some sausages' on .todo-list li >> nth=1 >> .edit
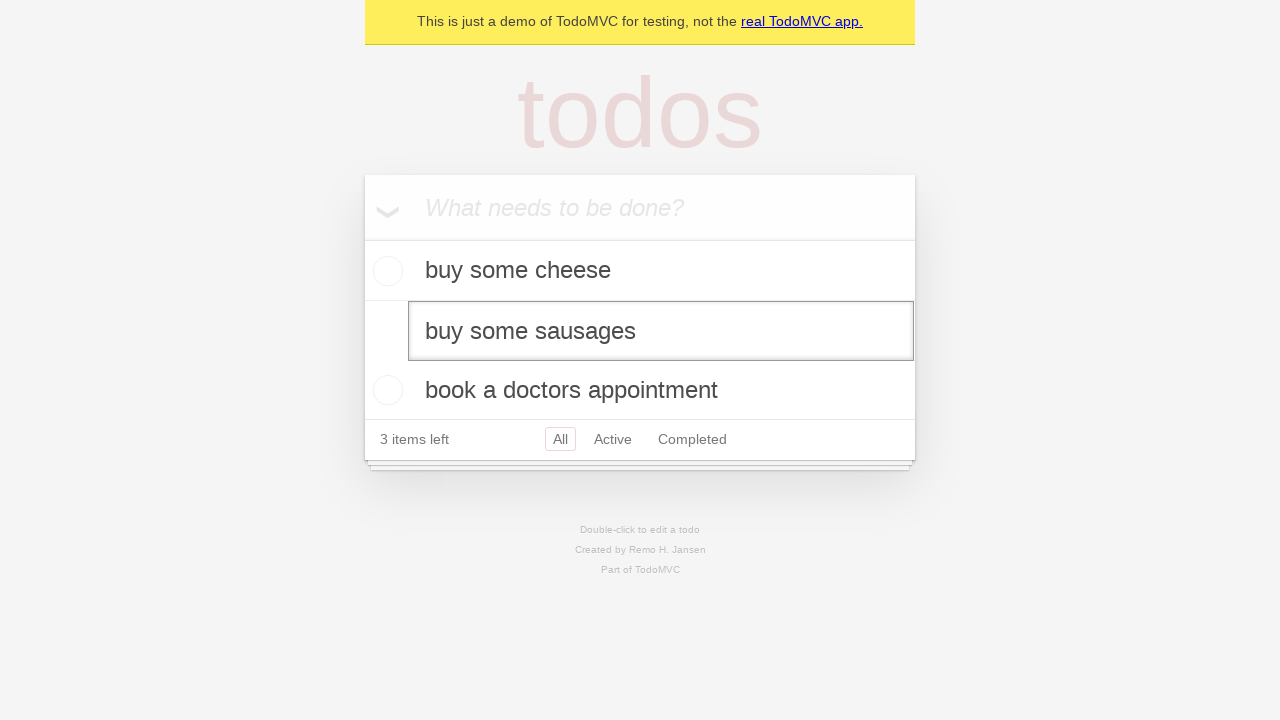

Pressed Enter to confirm todo edit on .todo-list li >> nth=1 >> .edit
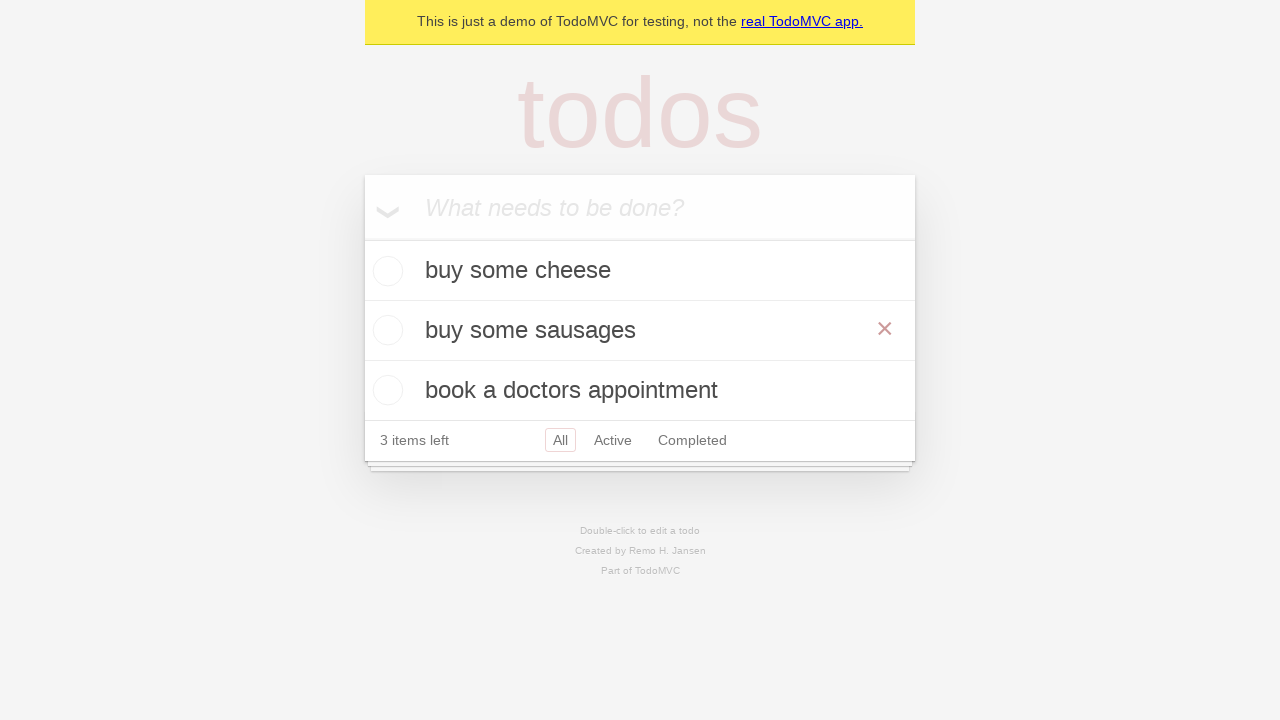

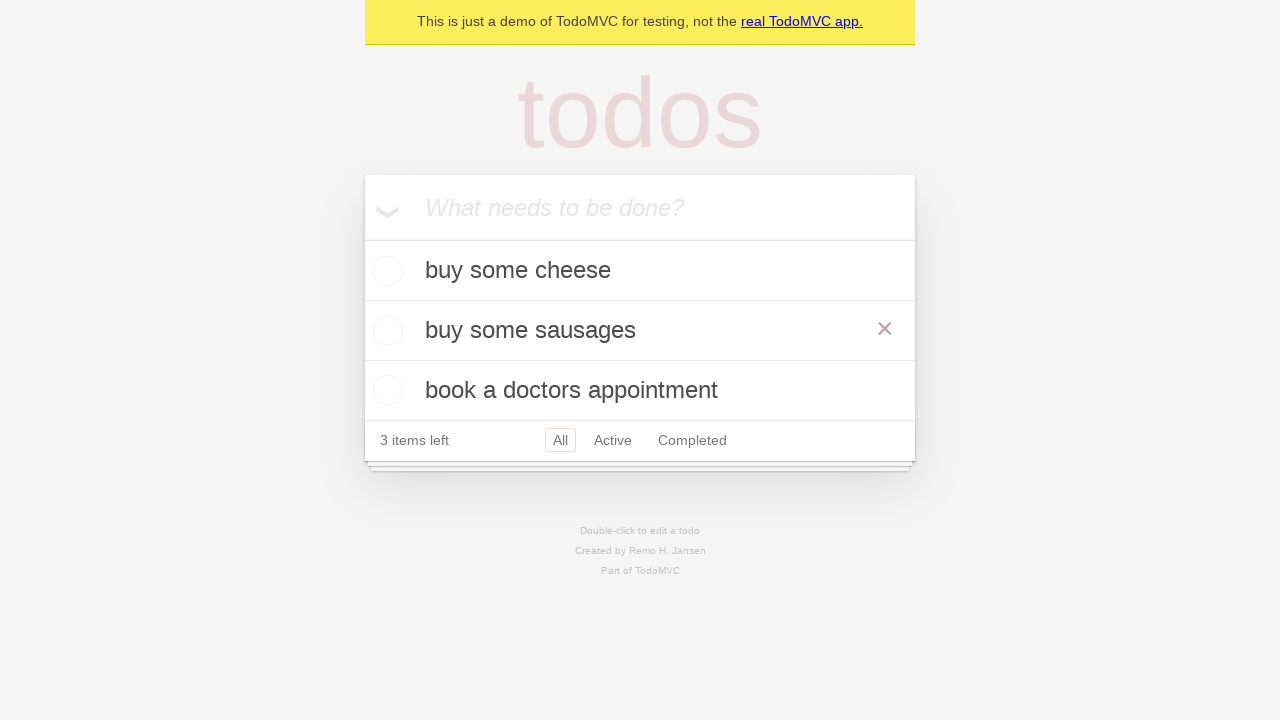